Navigates through multiple pages of a website (homepage, courses, training, travel workshops, testimonials, contact, login, register, master addictions, and about pages), scrolling through each to trigger lazy-loaded content and verify pages load correctly.

Starting URL: https://aesthetic-bubblegum-2dbfa8.netlify.app/

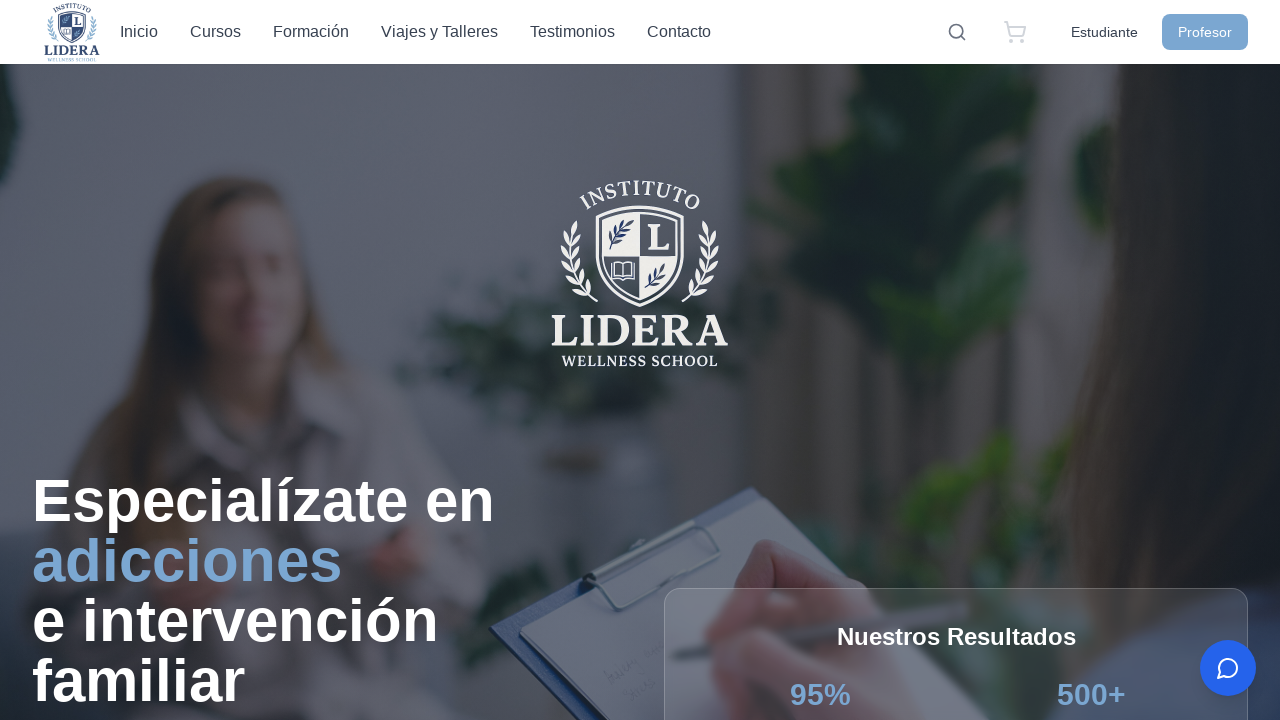

Scrolled through homepage to trigger lazy-loaded content
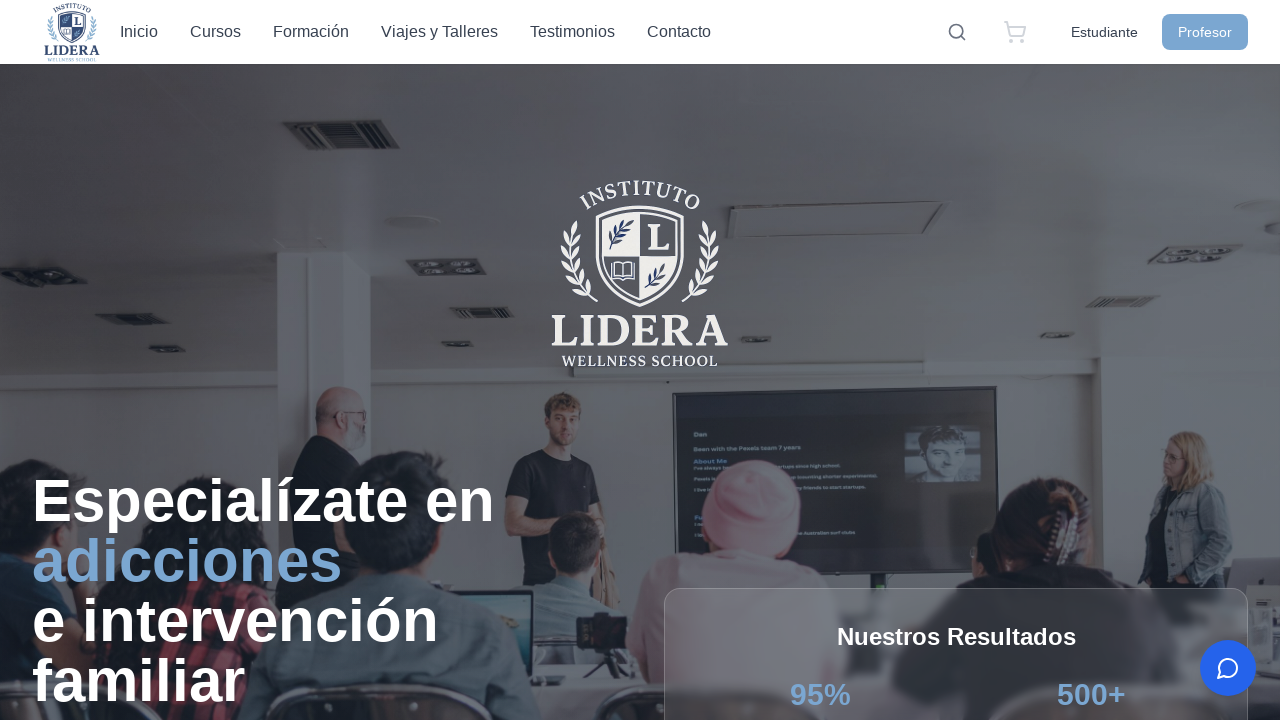

Navigated to /cursos
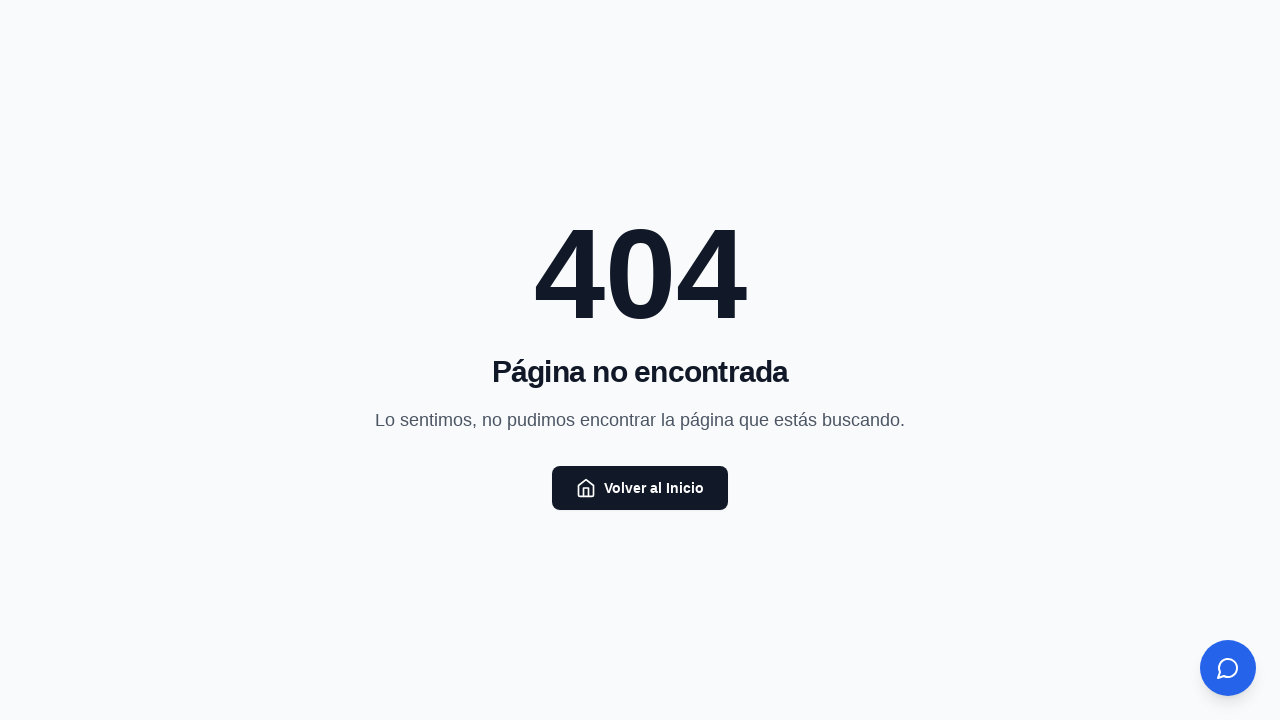

Waited for page /cursos to stabilize
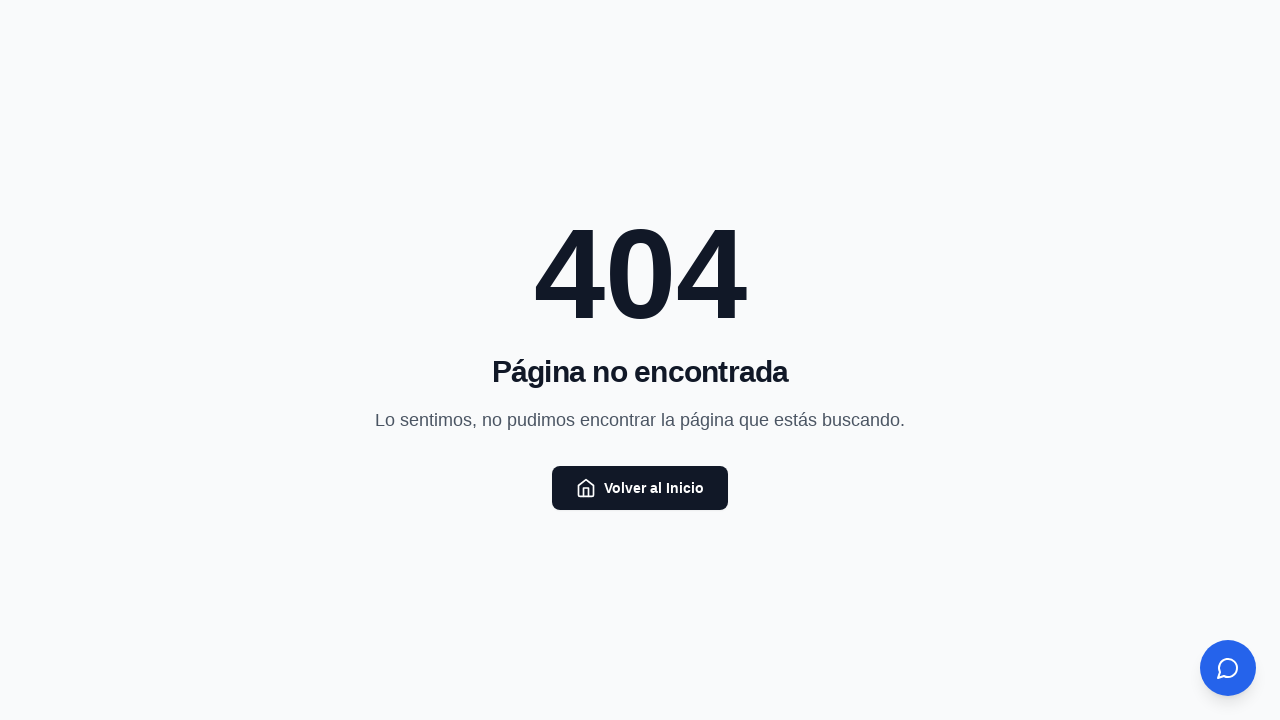

Scrolled through page /cursos to trigger lazy-loaded content
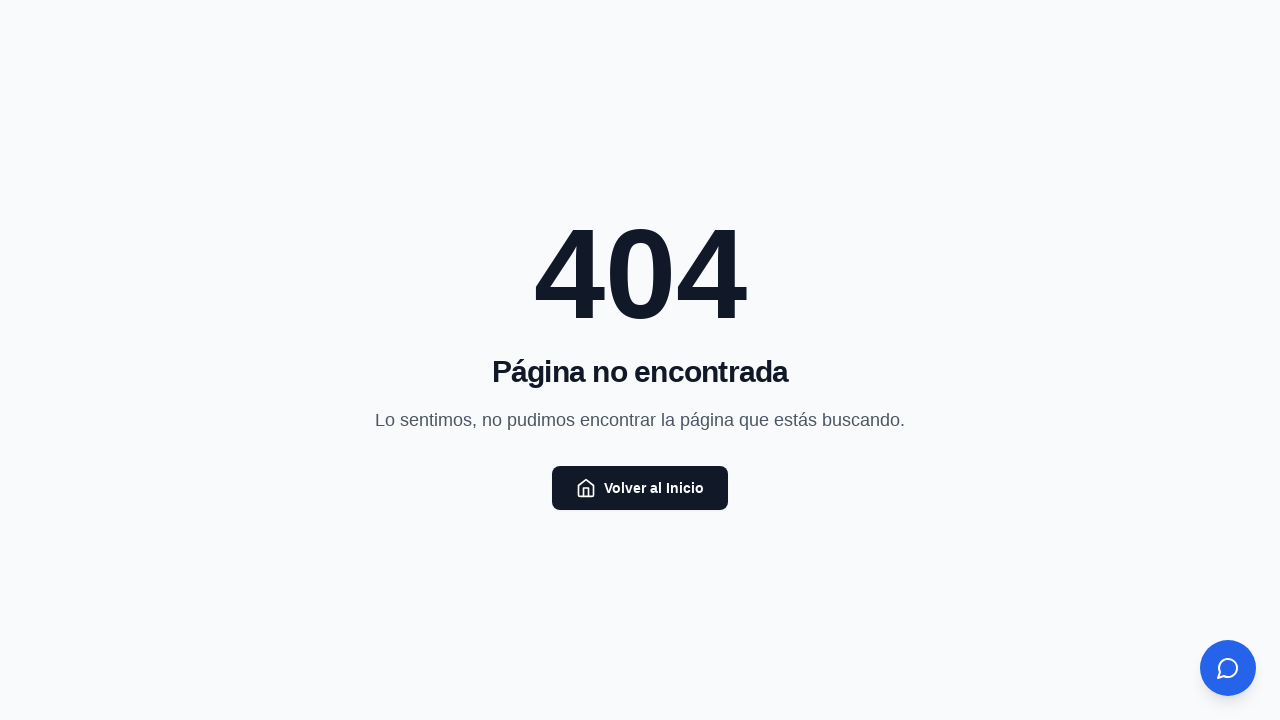

Navigated to /formacion
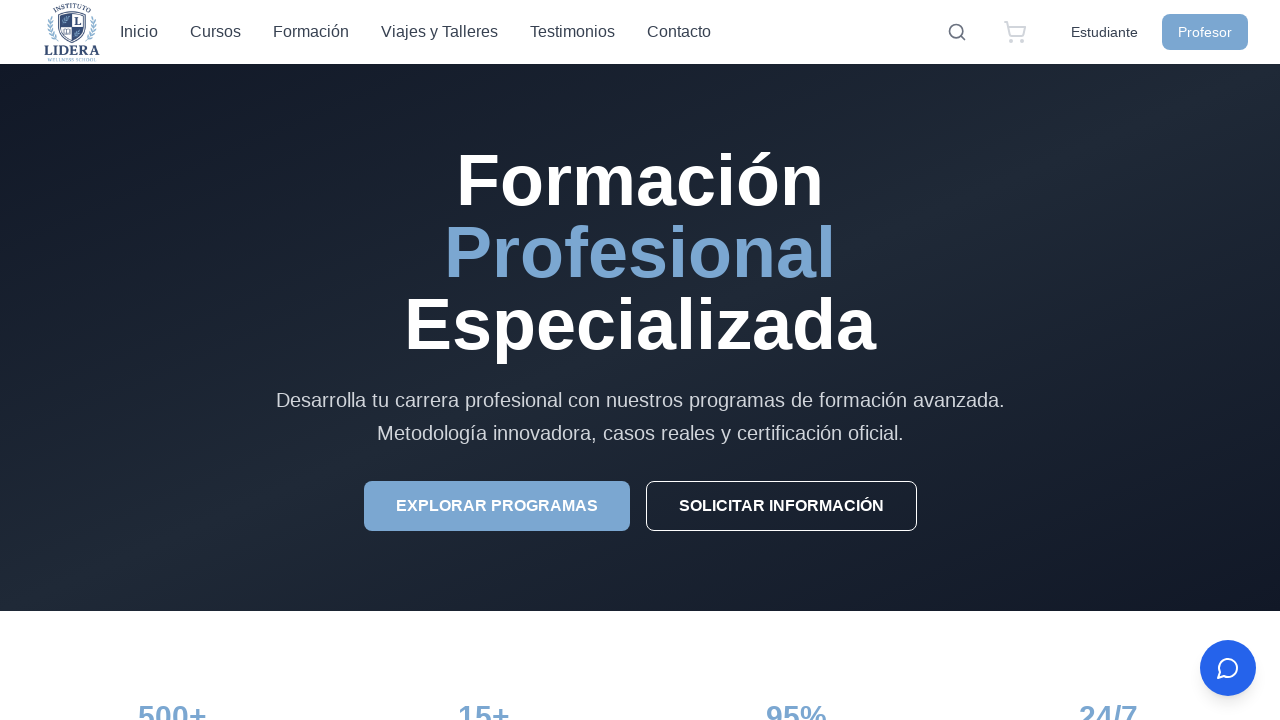

Waited for page /formacion to stabilize
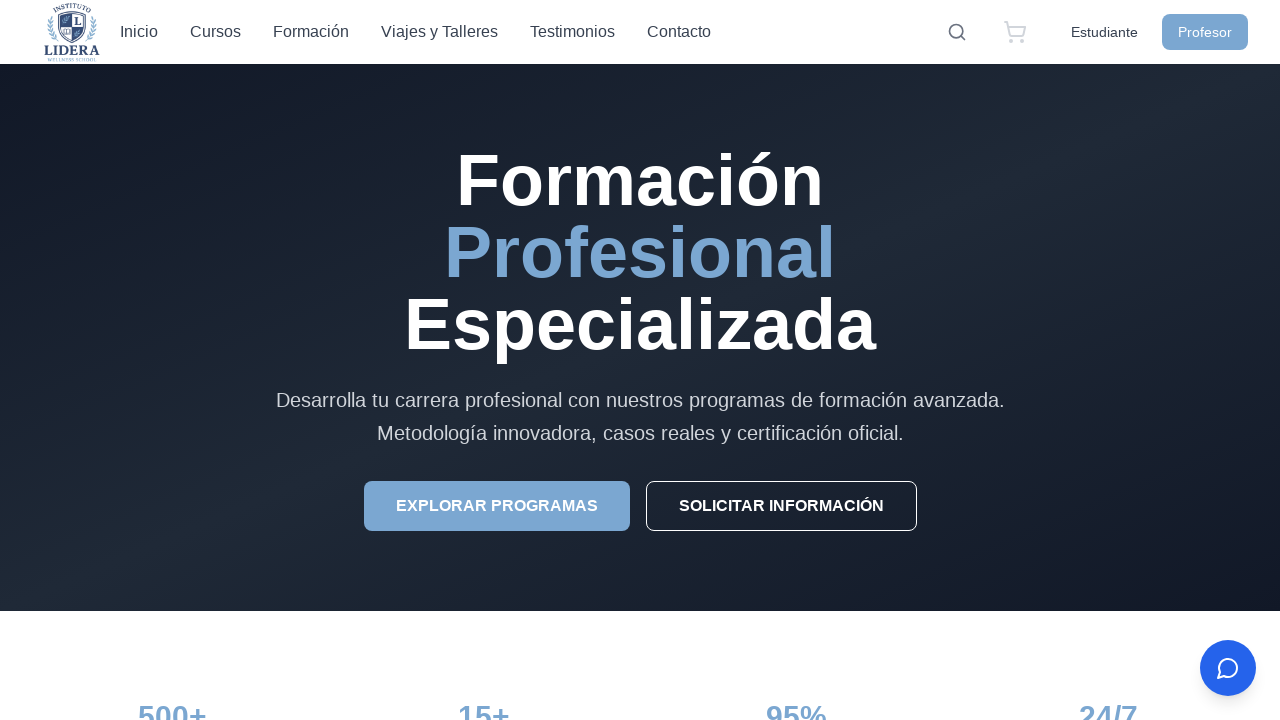

Scrolled through page /formacion to trigger lazy-loaded content
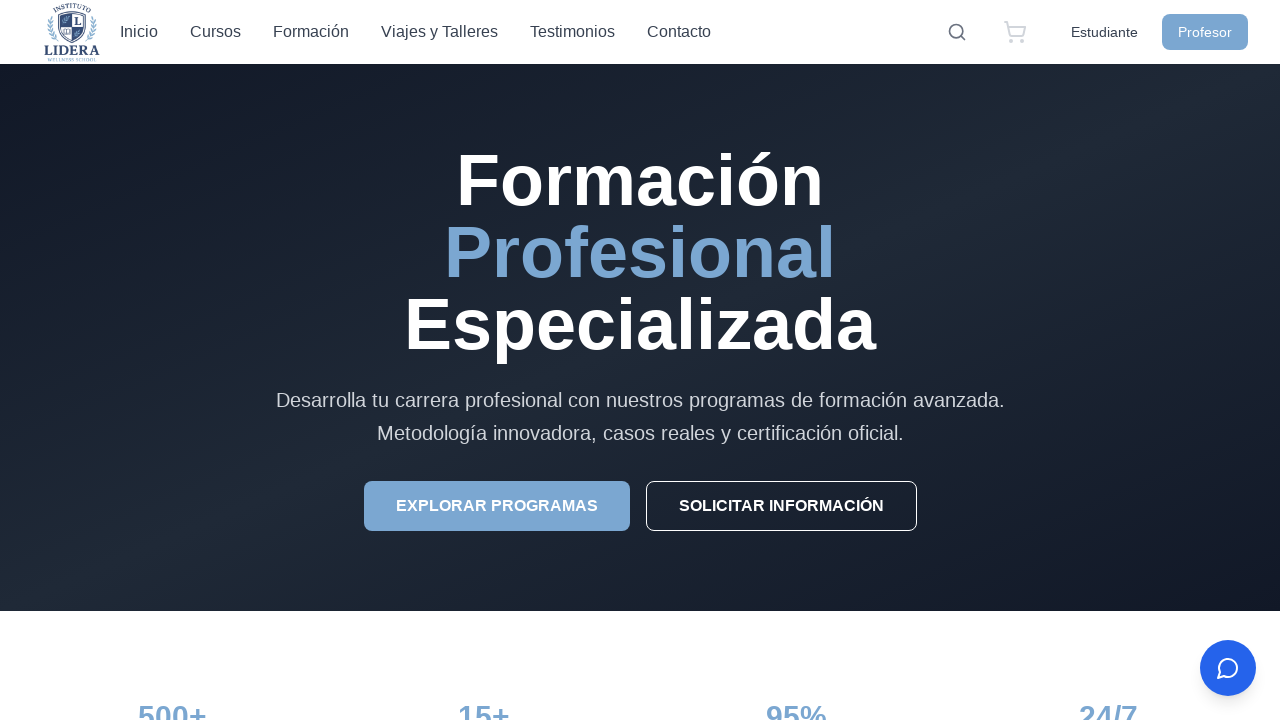

Navigated to /viajes-talleres
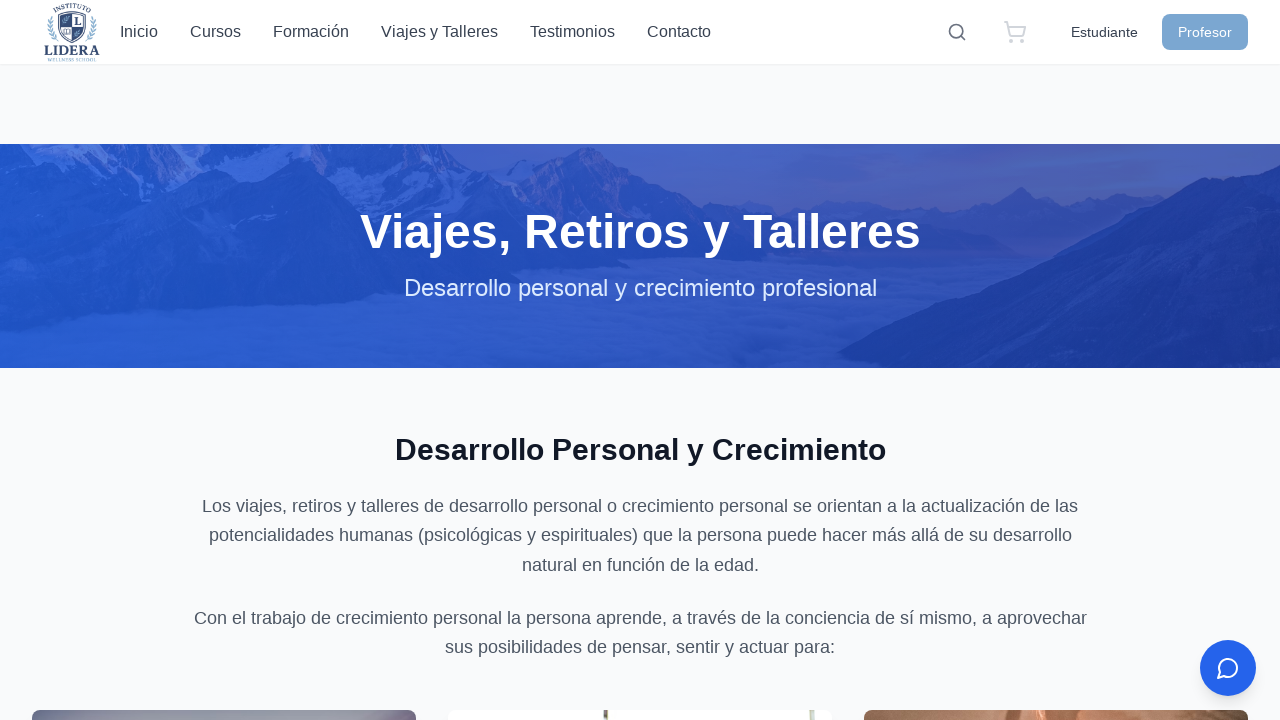

Waited for page /viajes-talleres to stabilize
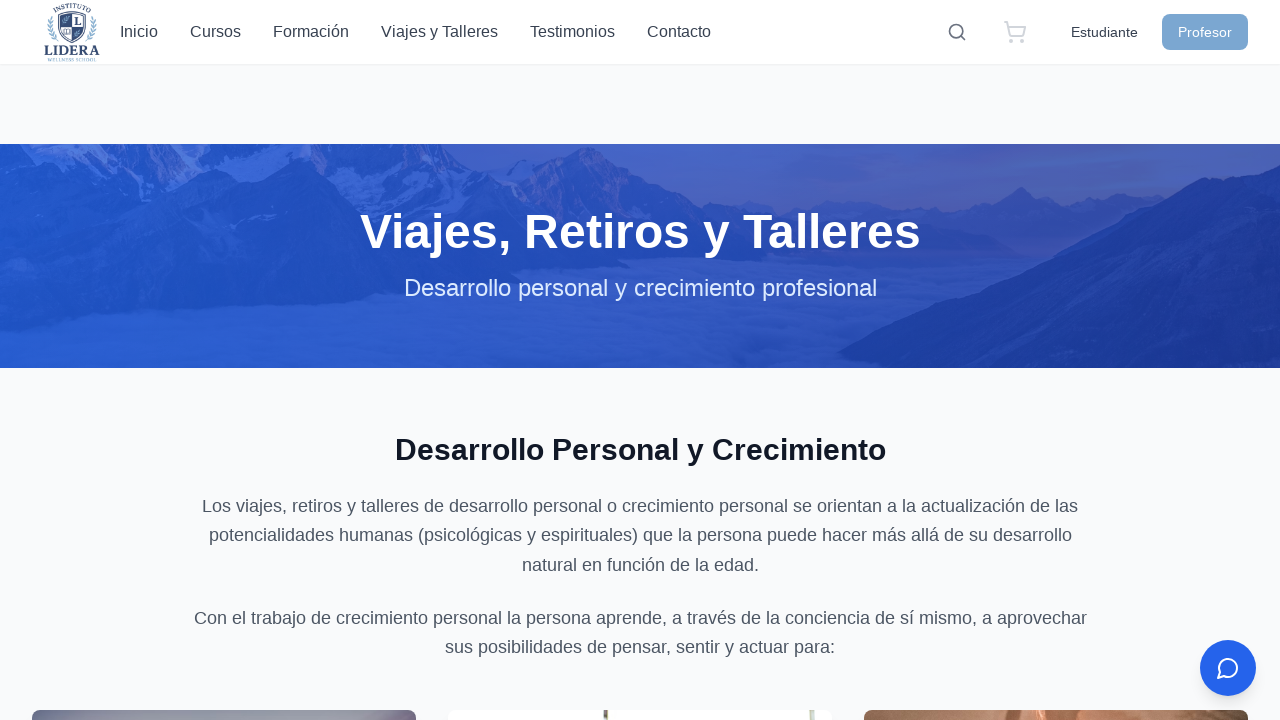

Scrolled through page /viajes-talleres to trigger lazy-loaded content
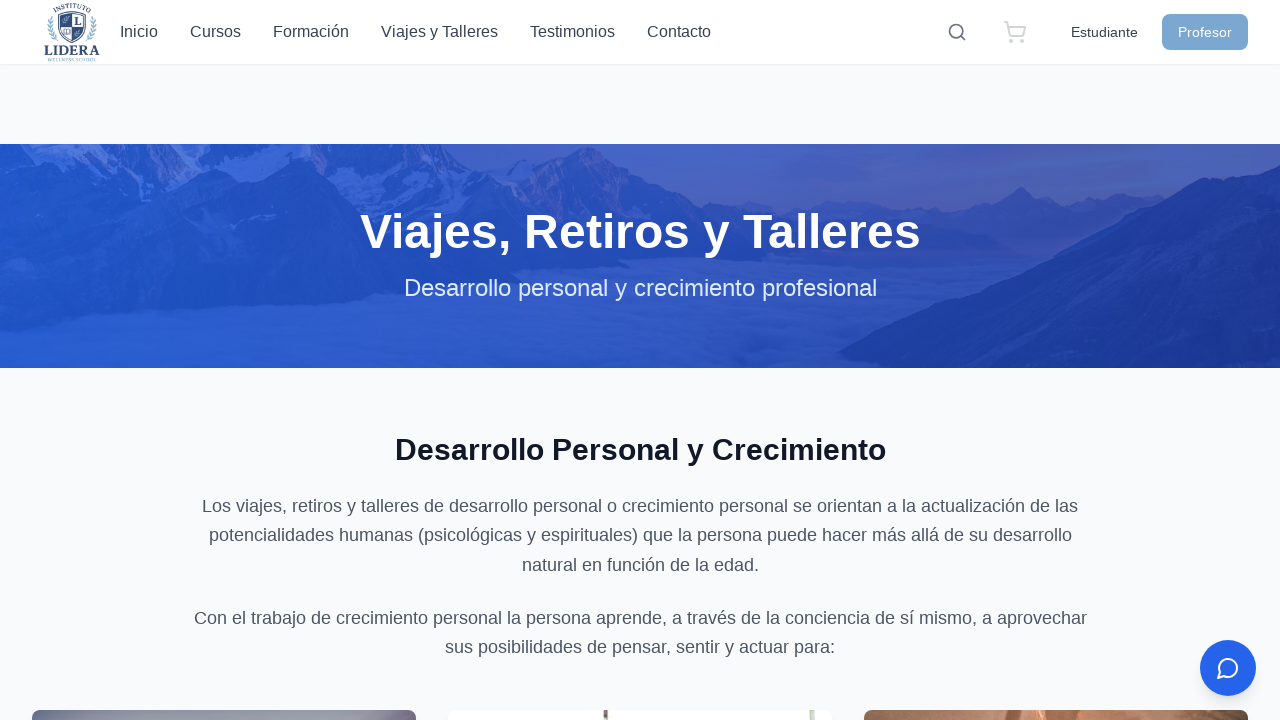

Navigated to /testimonios
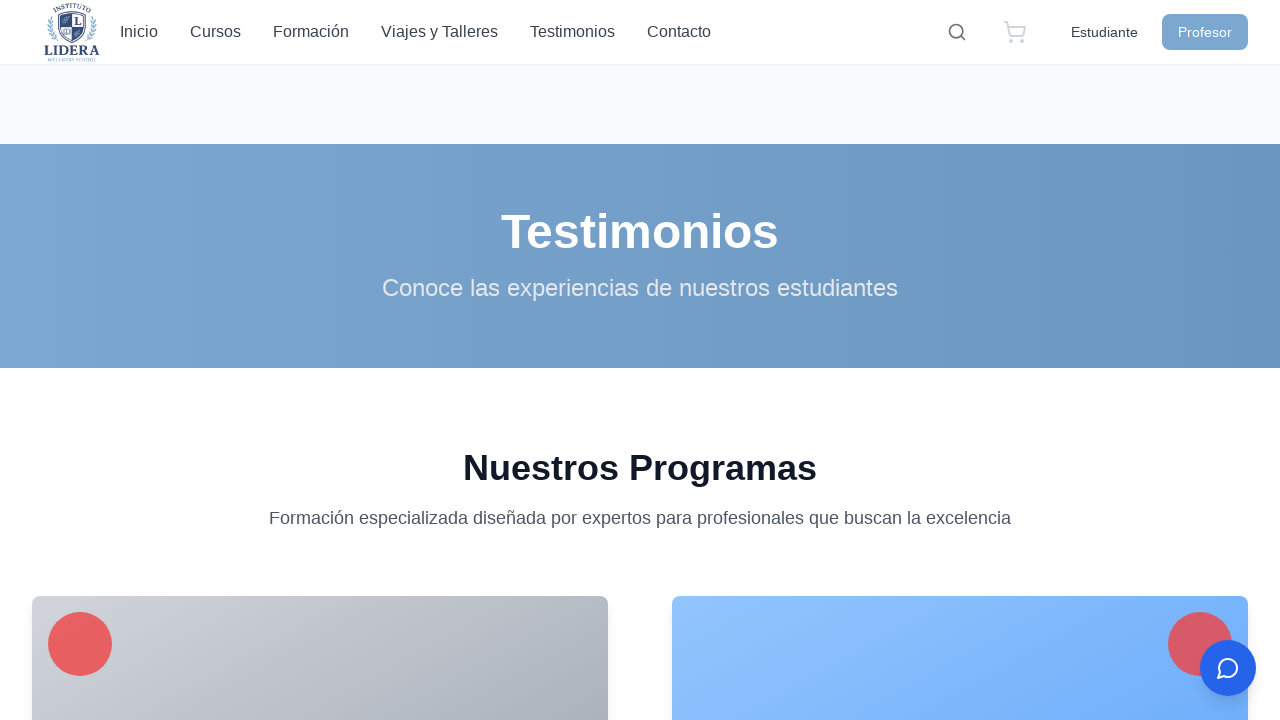

Waited for page /testimonios to stabilize
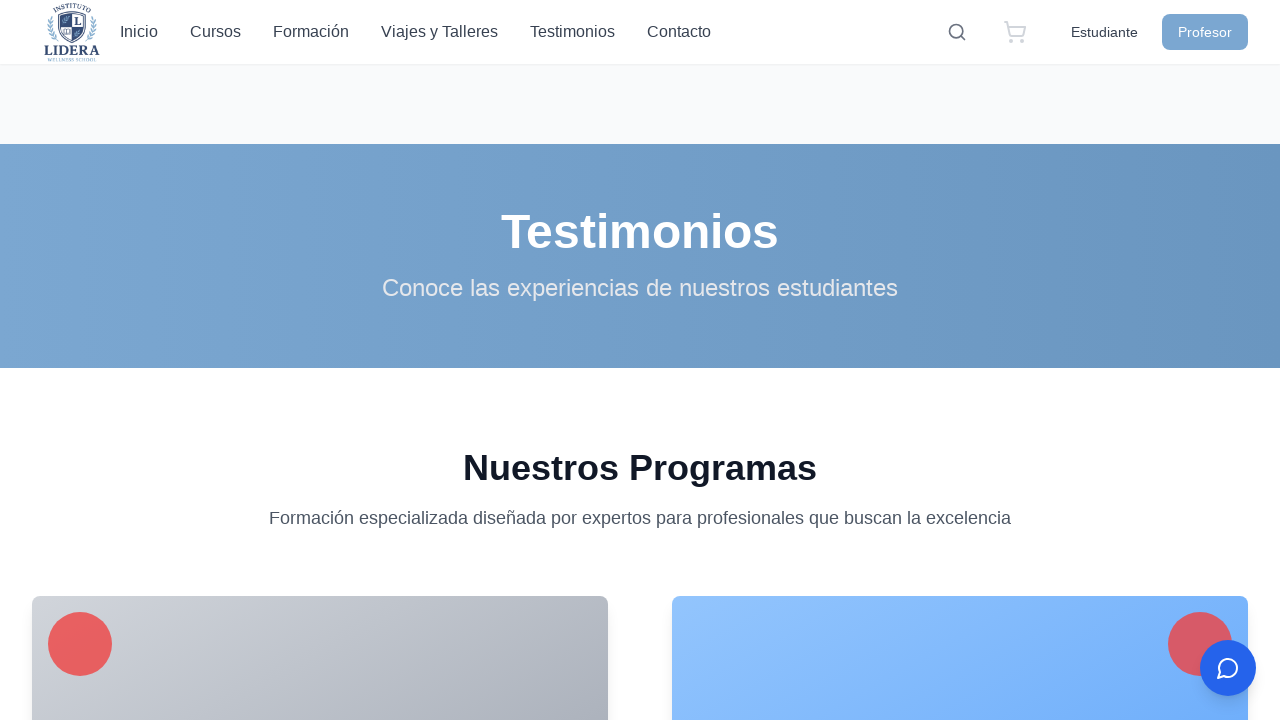

Scrolled through page /testimonios to trigger lazy-loaded content
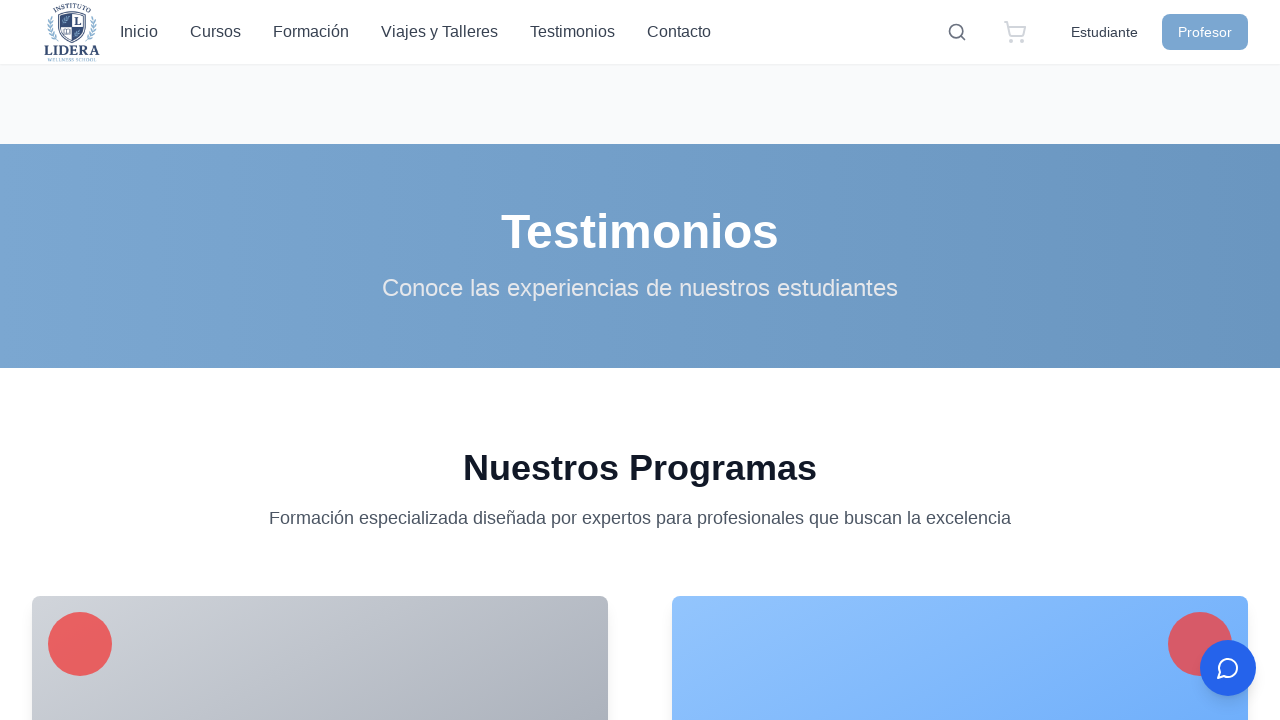

Navigated to /contacto
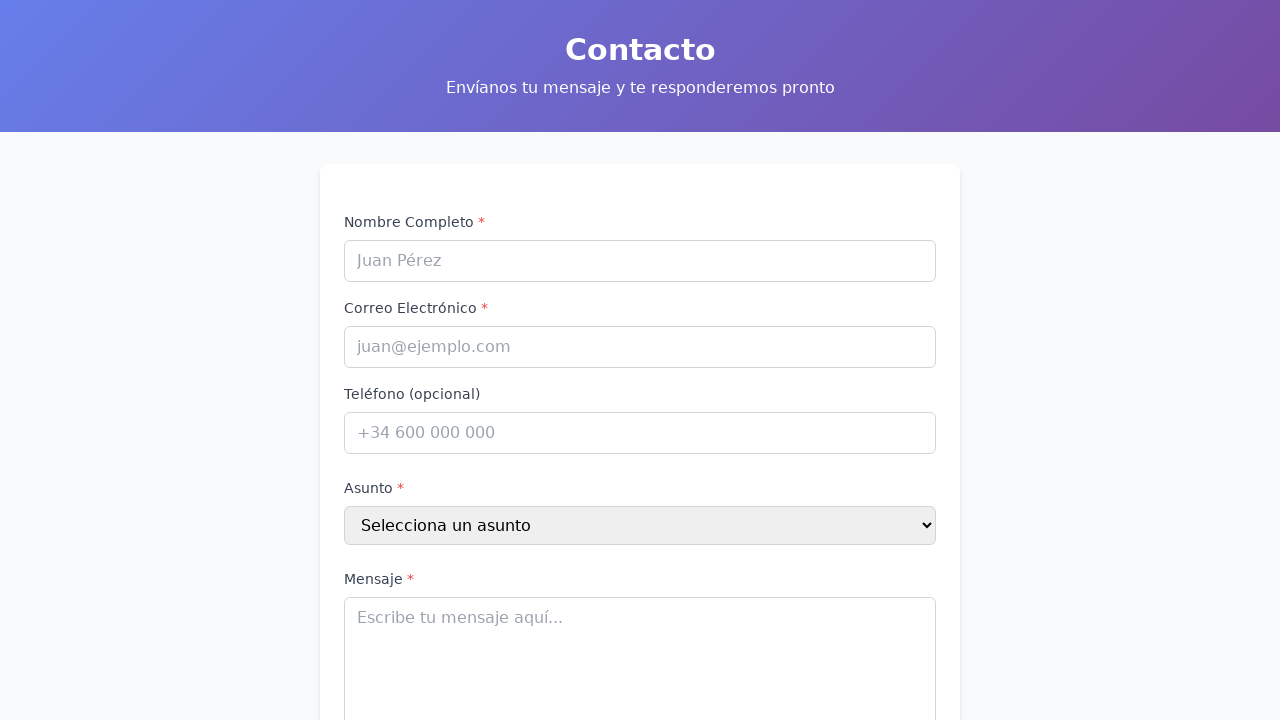

Waited for page /contacto to stabilize
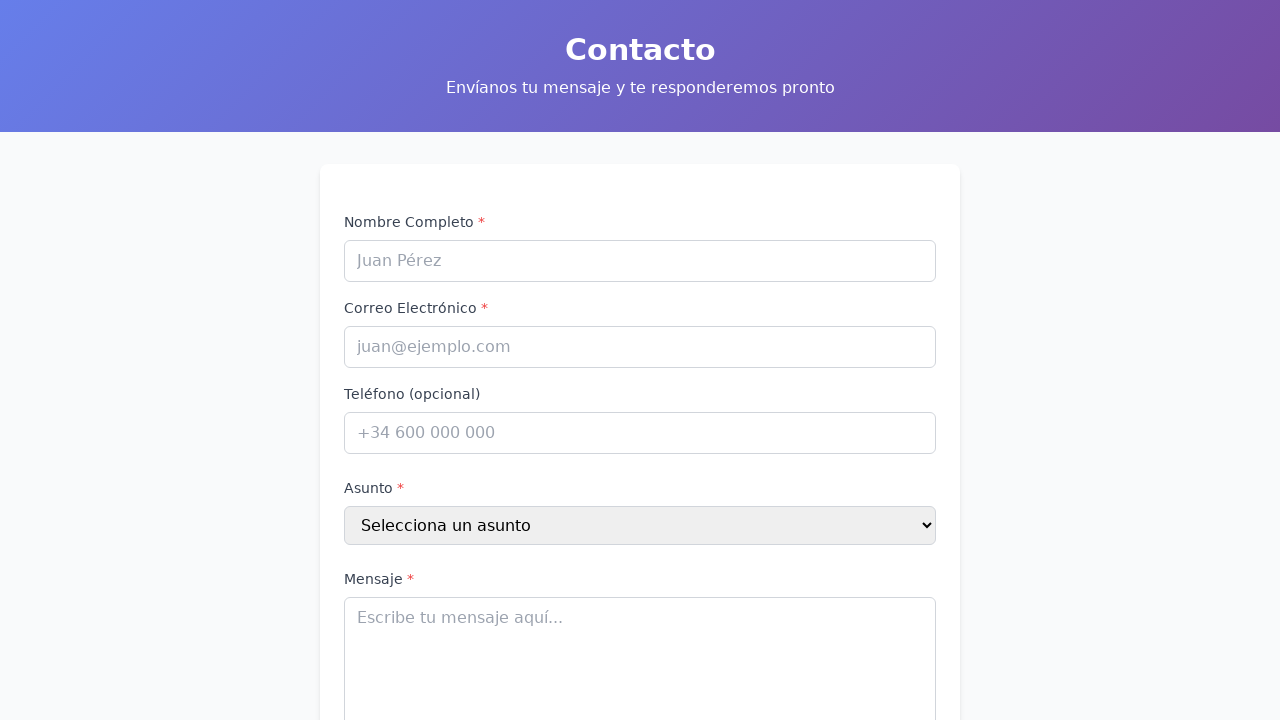

Scrolled through page /contacto to trigger lazy-loaded content
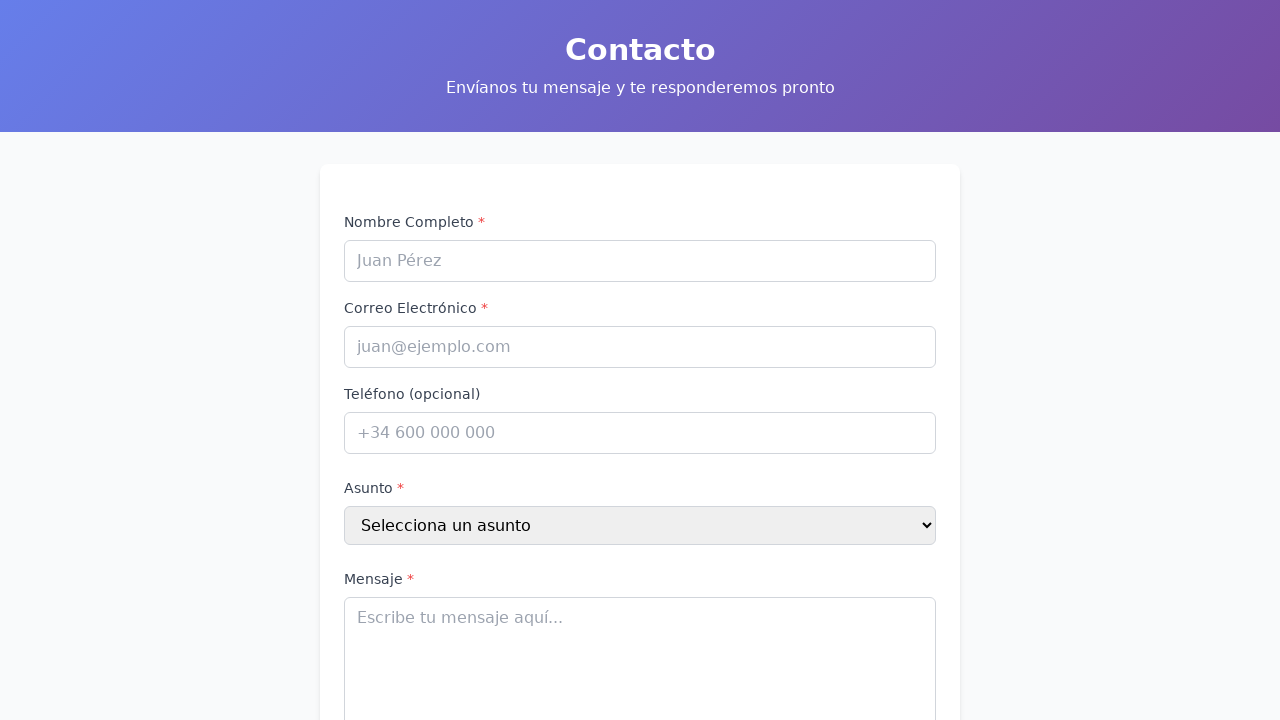

Navigated to /auth/login
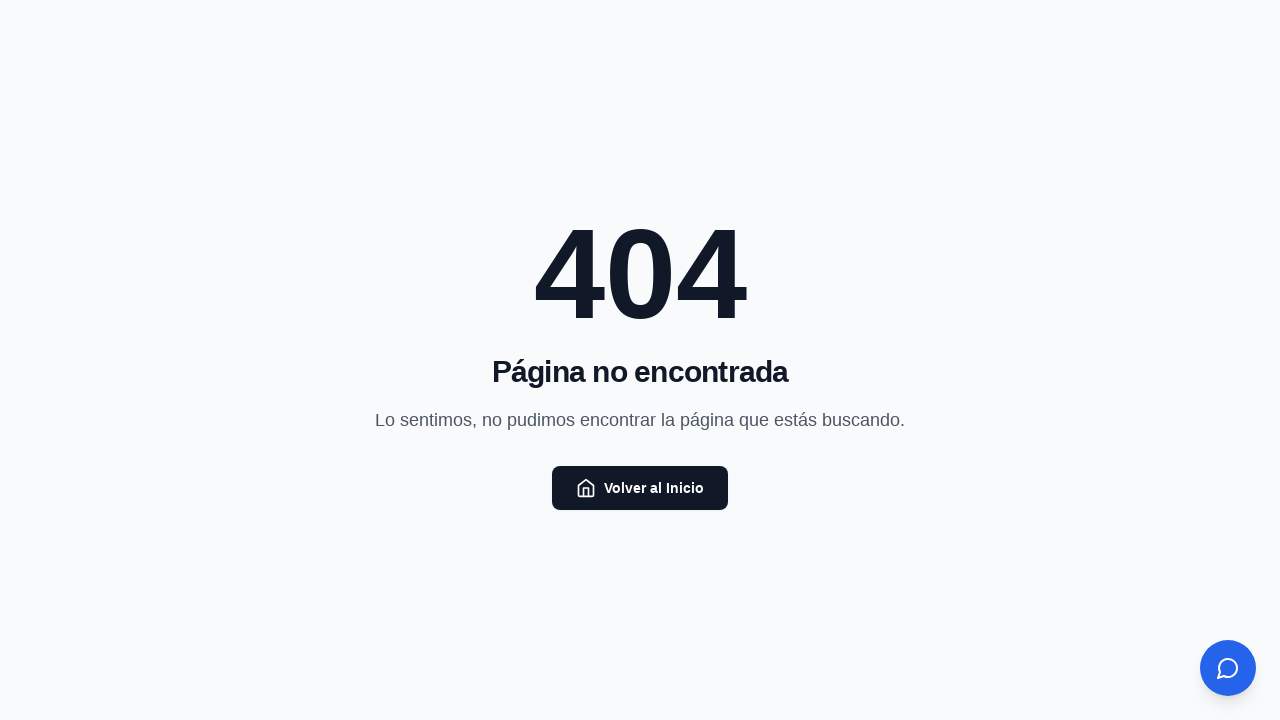

Waited for page /auth/login to stabilize
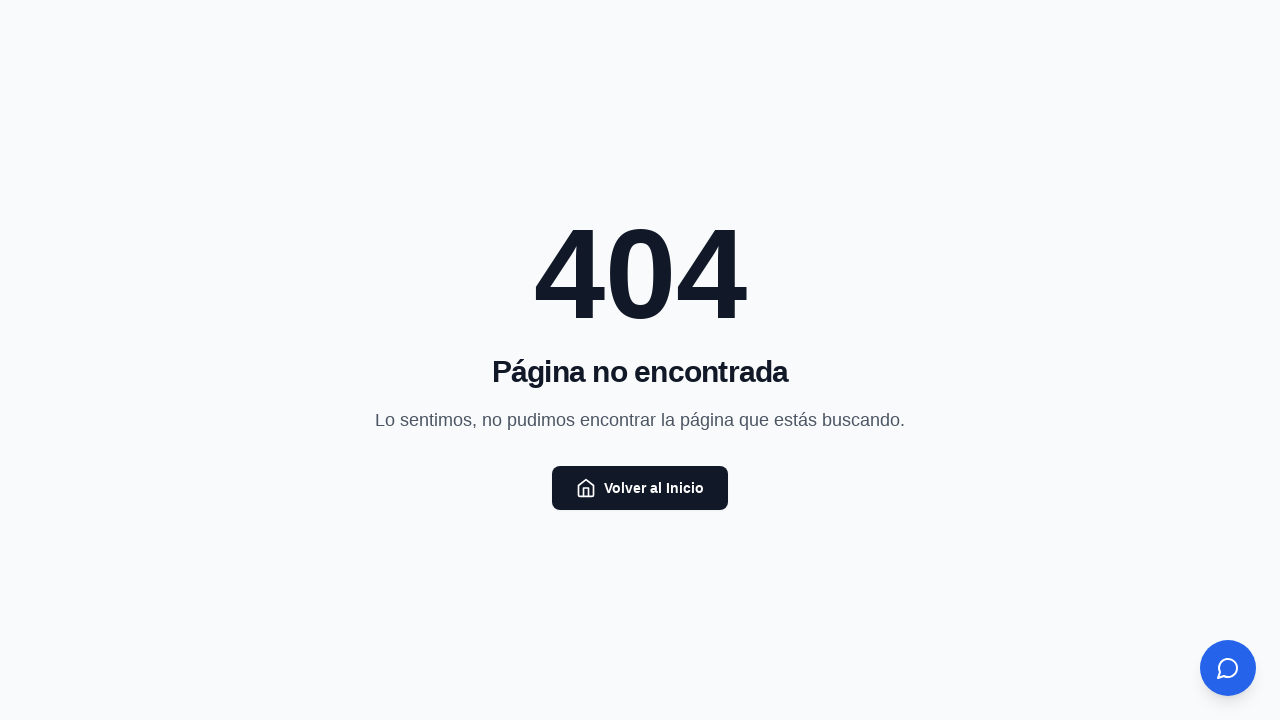

Scrolled through page /auth/login to trigger lazy-loaded content
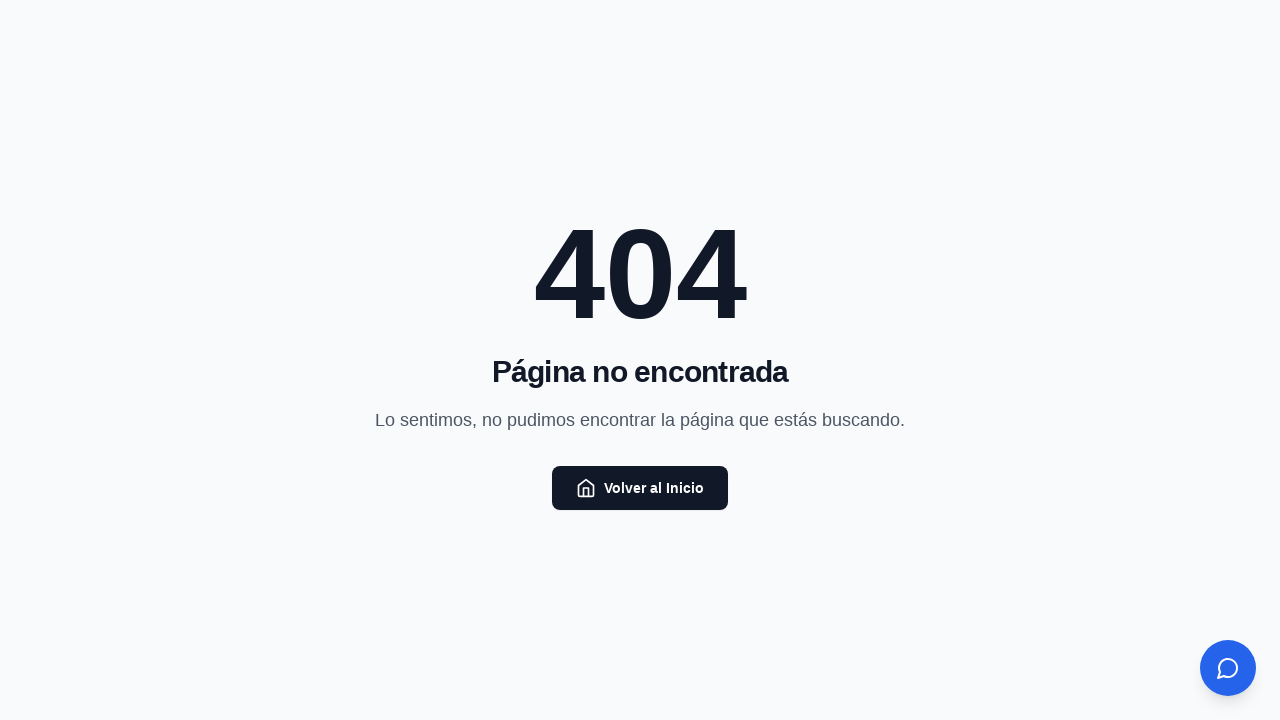

Navigated to /auth/register
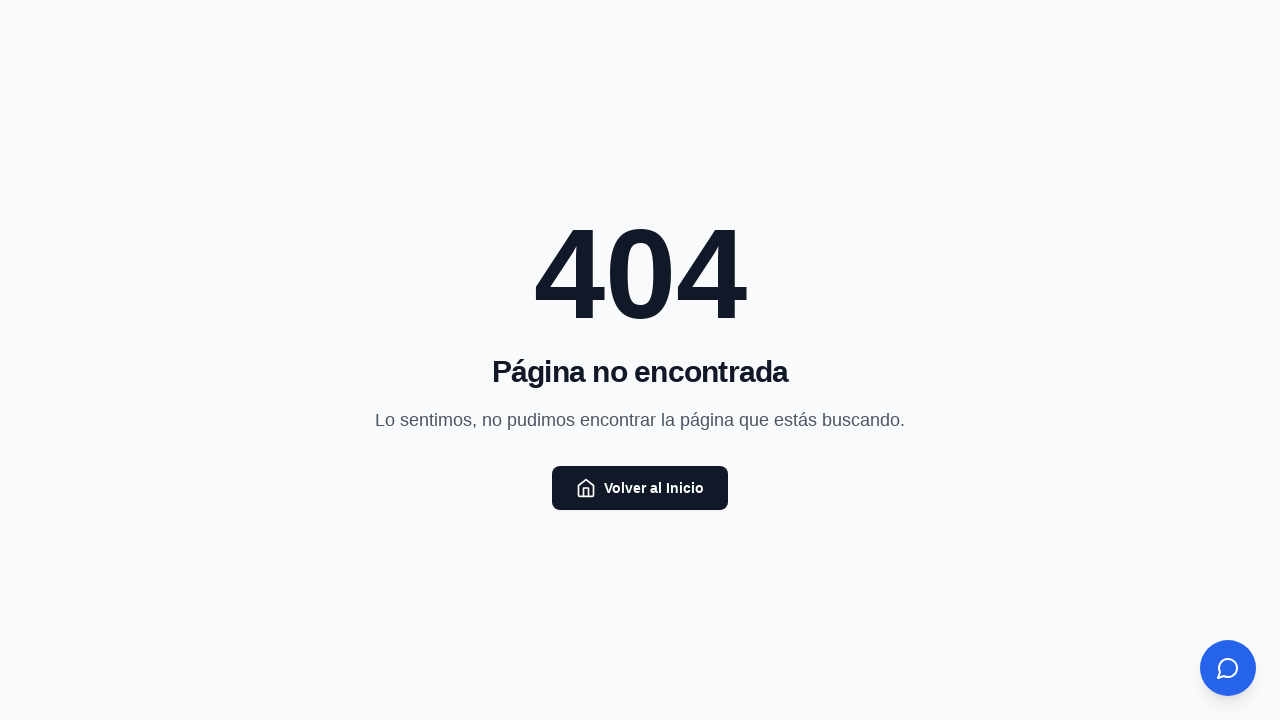

Waited for page /auth/register to stabilize
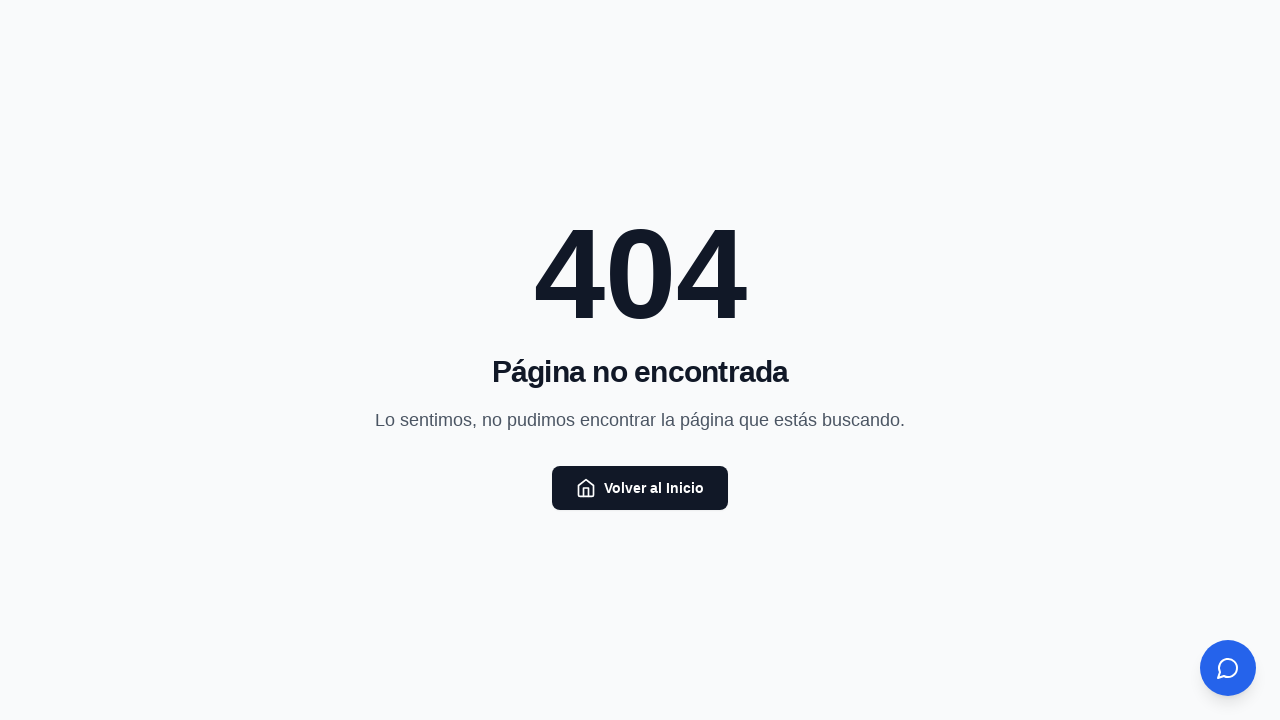

Scrolled through page /auth/register to trigger lazy-loaded content
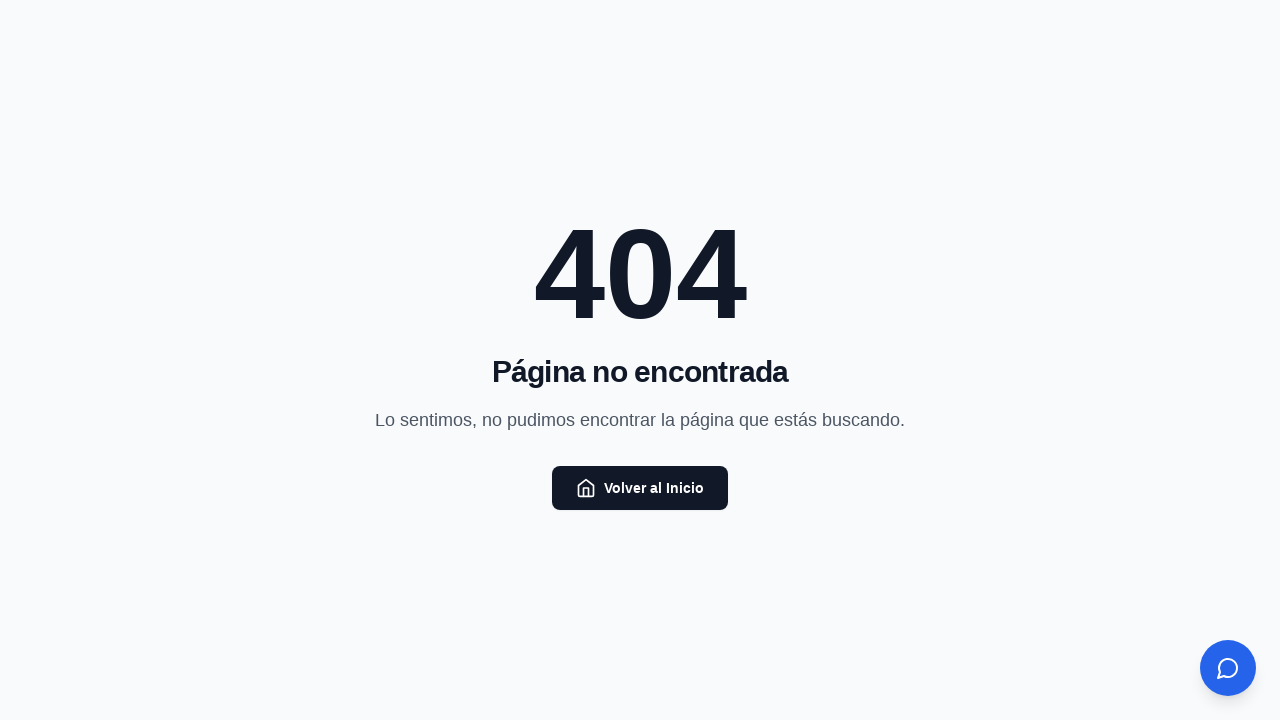

Navigated to /master-adicciones
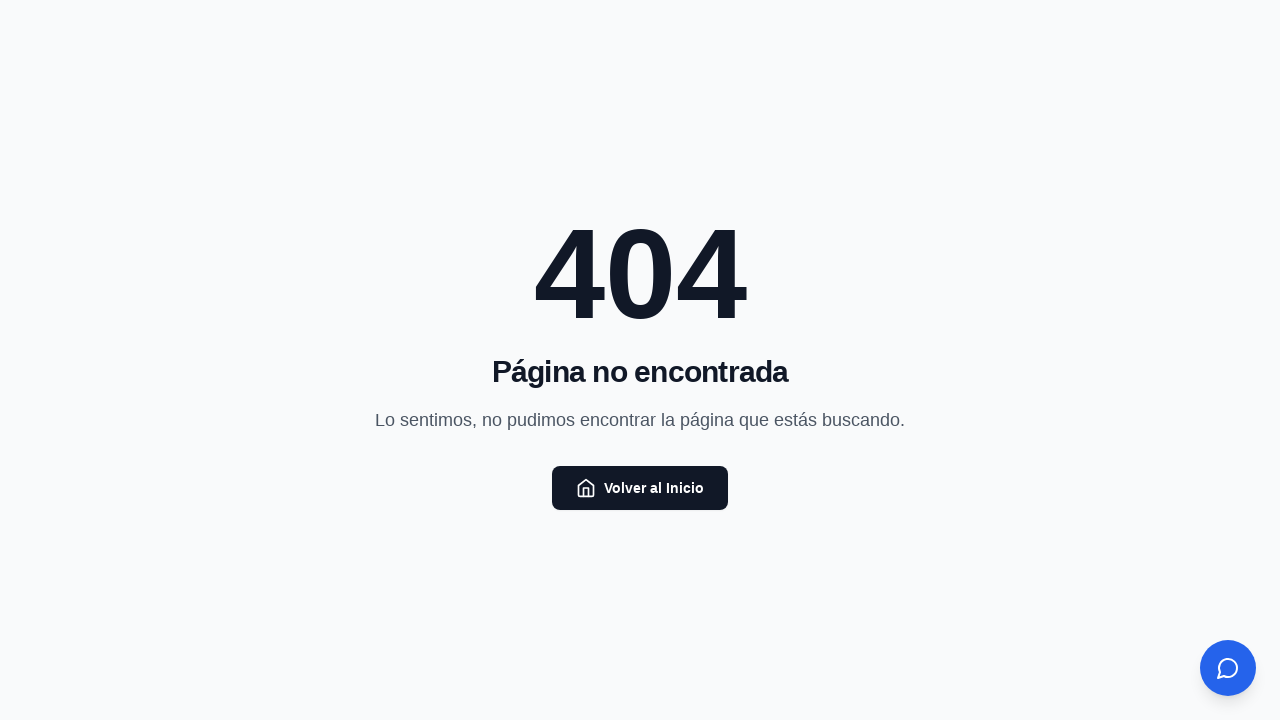

Waited for page /master-adicciones to stabilize
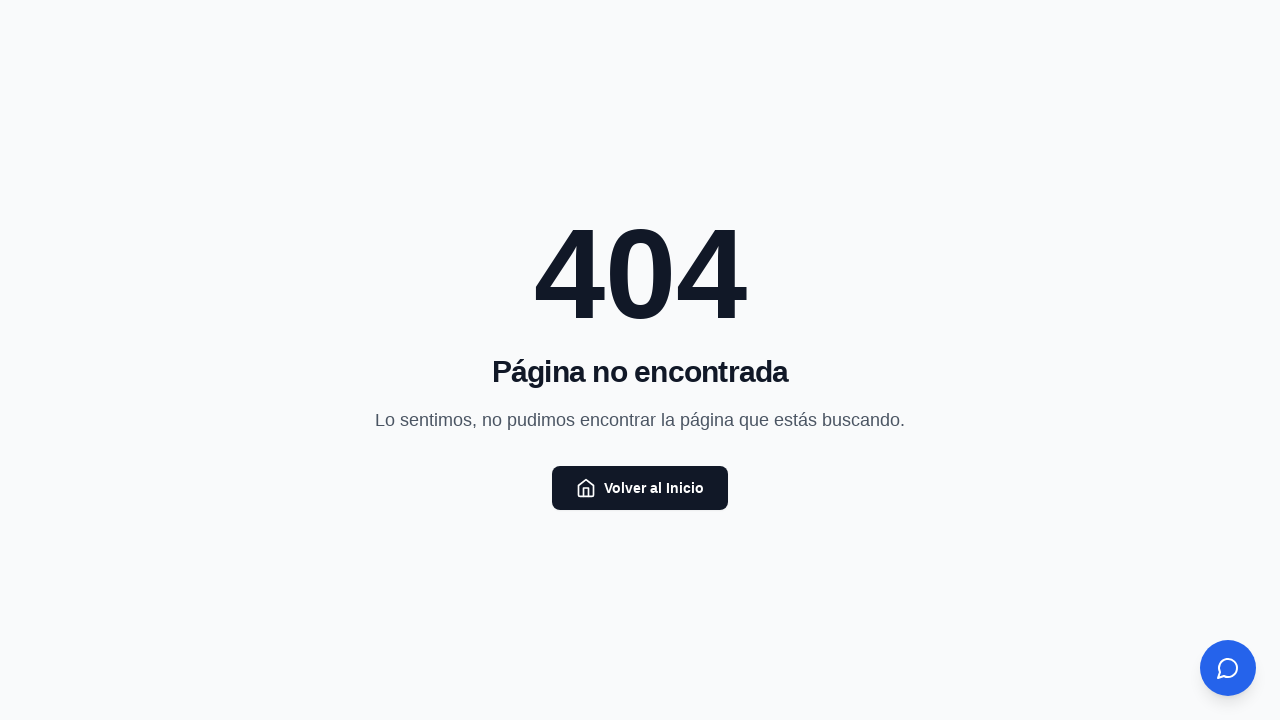

Scrolled through page /master-adicciones to trigger lazy-loaded content
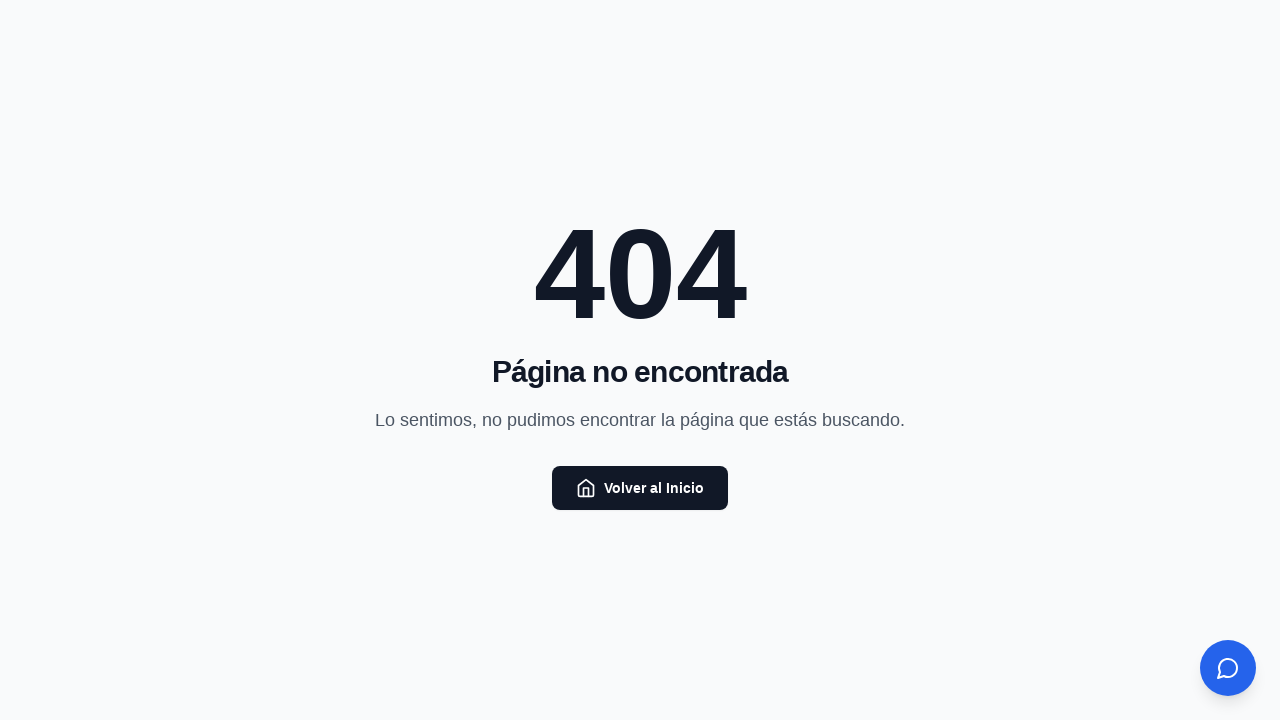

Navigated to /about
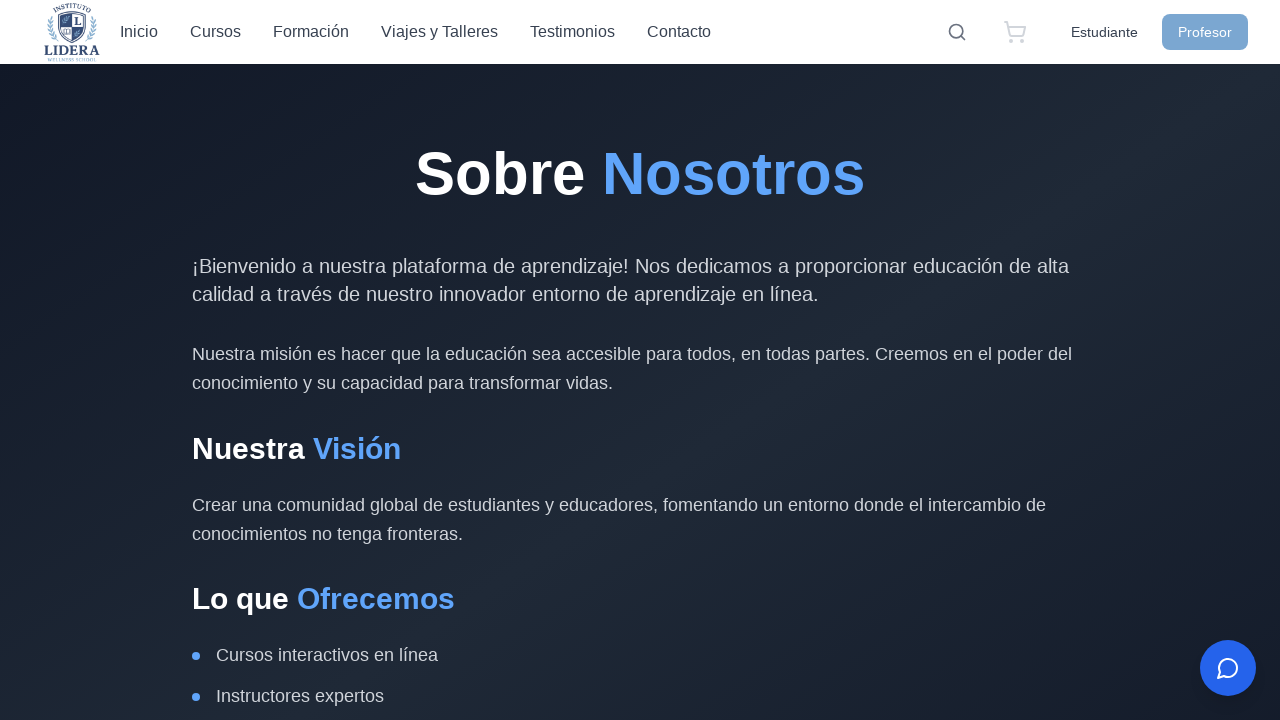

Waited for page /about to stabilize
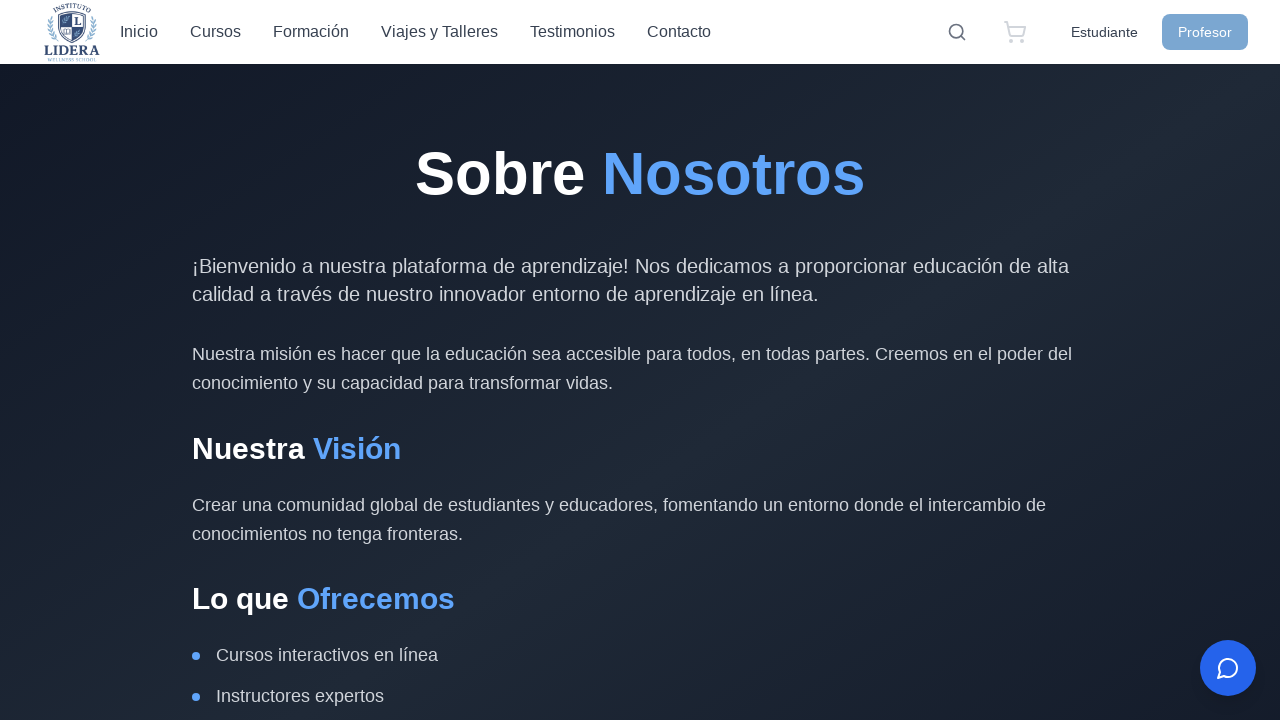

Scrolled through page /about to trigger lazy-loaded content
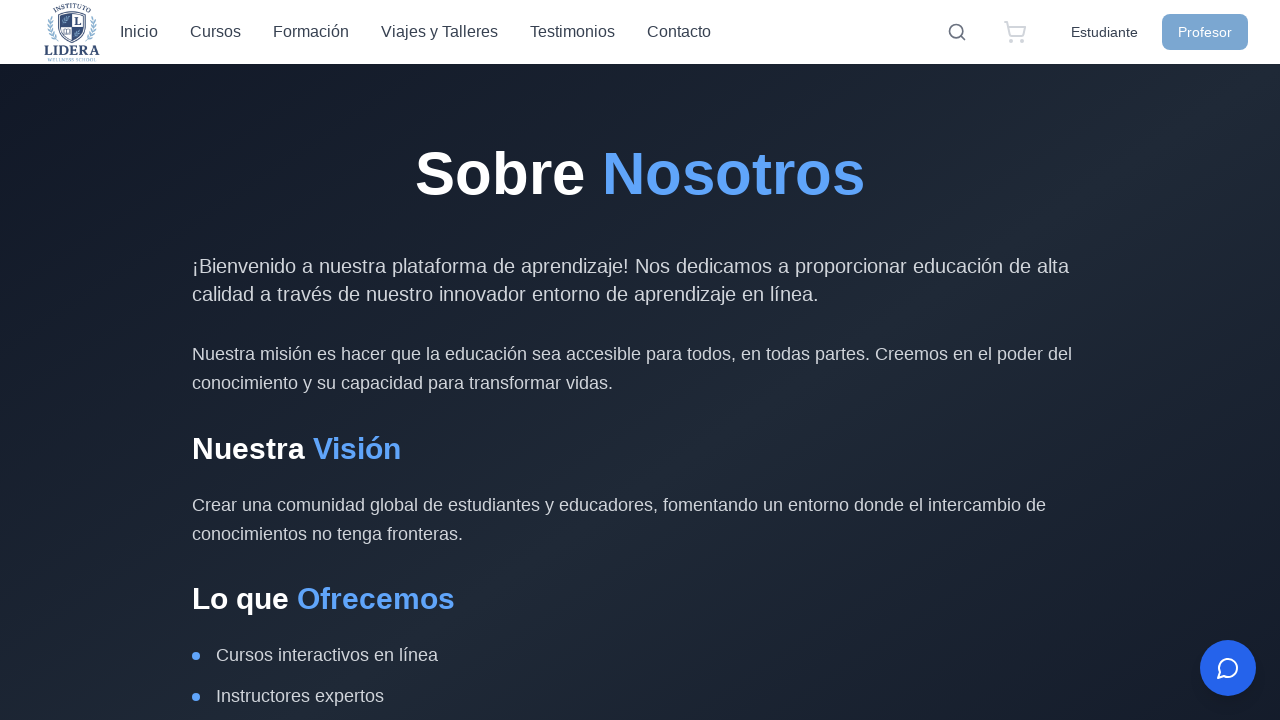

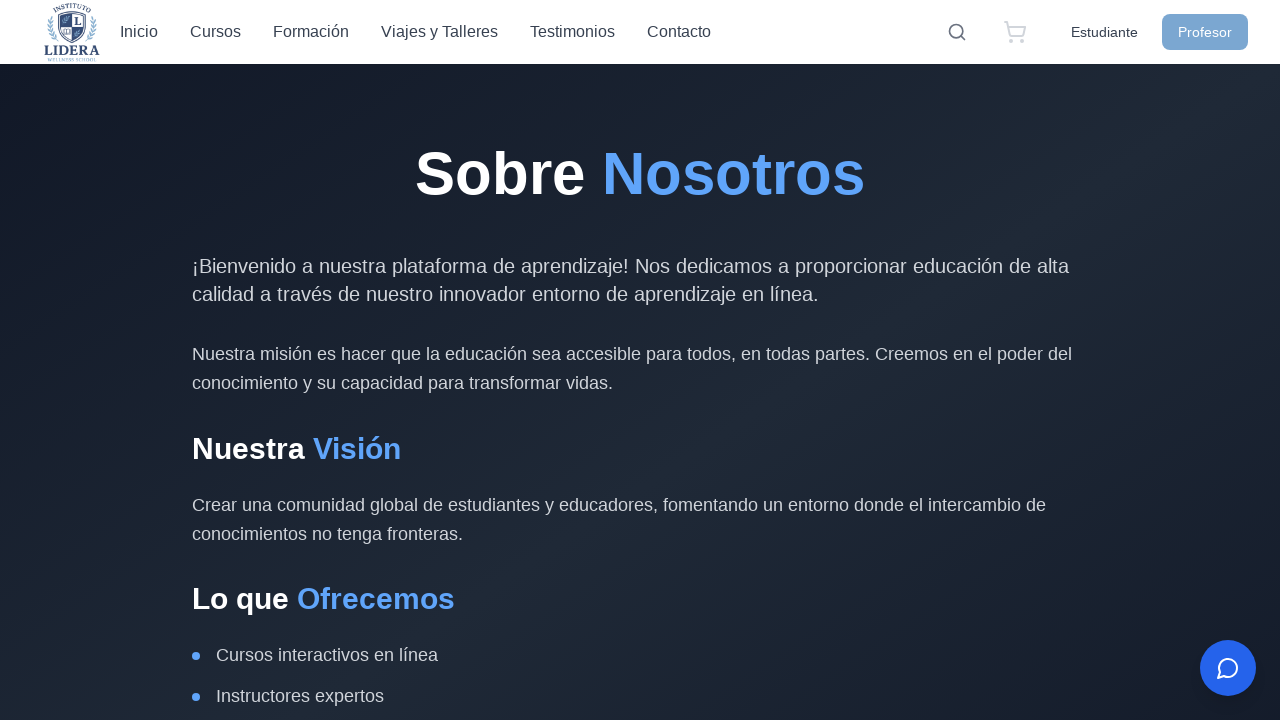